Tests radio button selection on DemoQA by selecting a radio button option and verifying the result message displays the correct selection text.

Starting URL: https://demoqa.com/radio-button

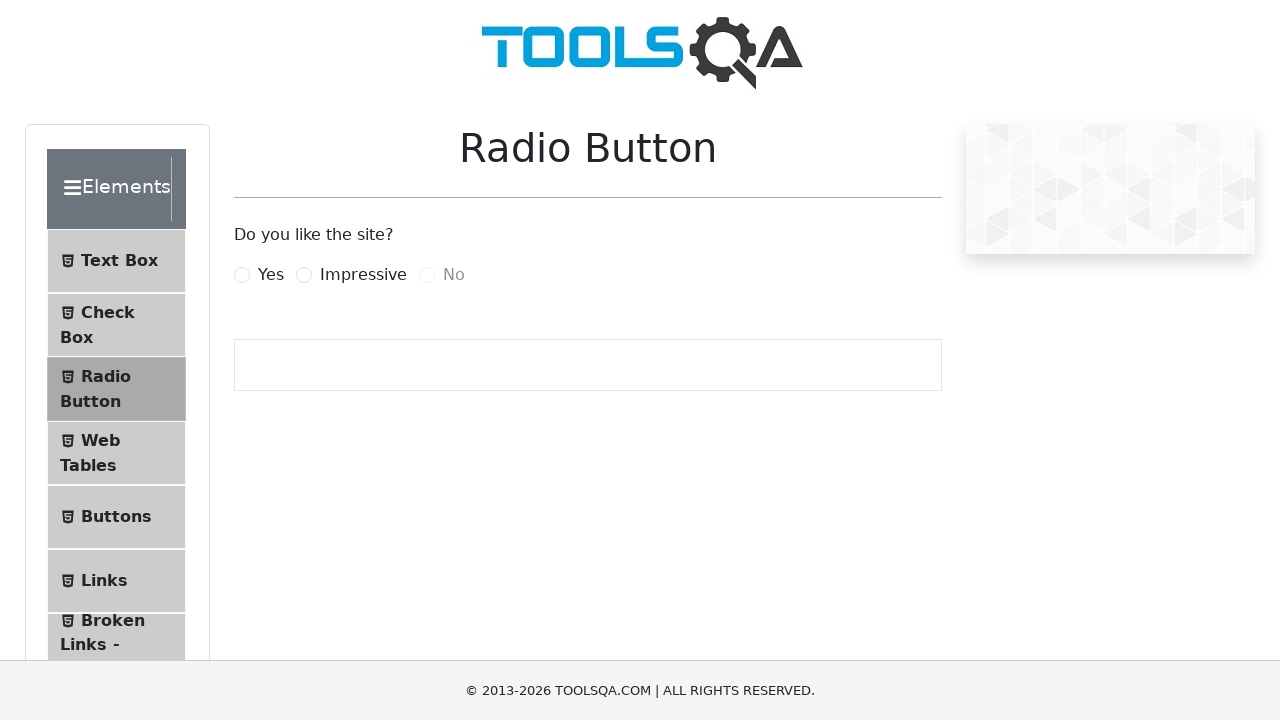

Waited for page to fully load (networkidle)
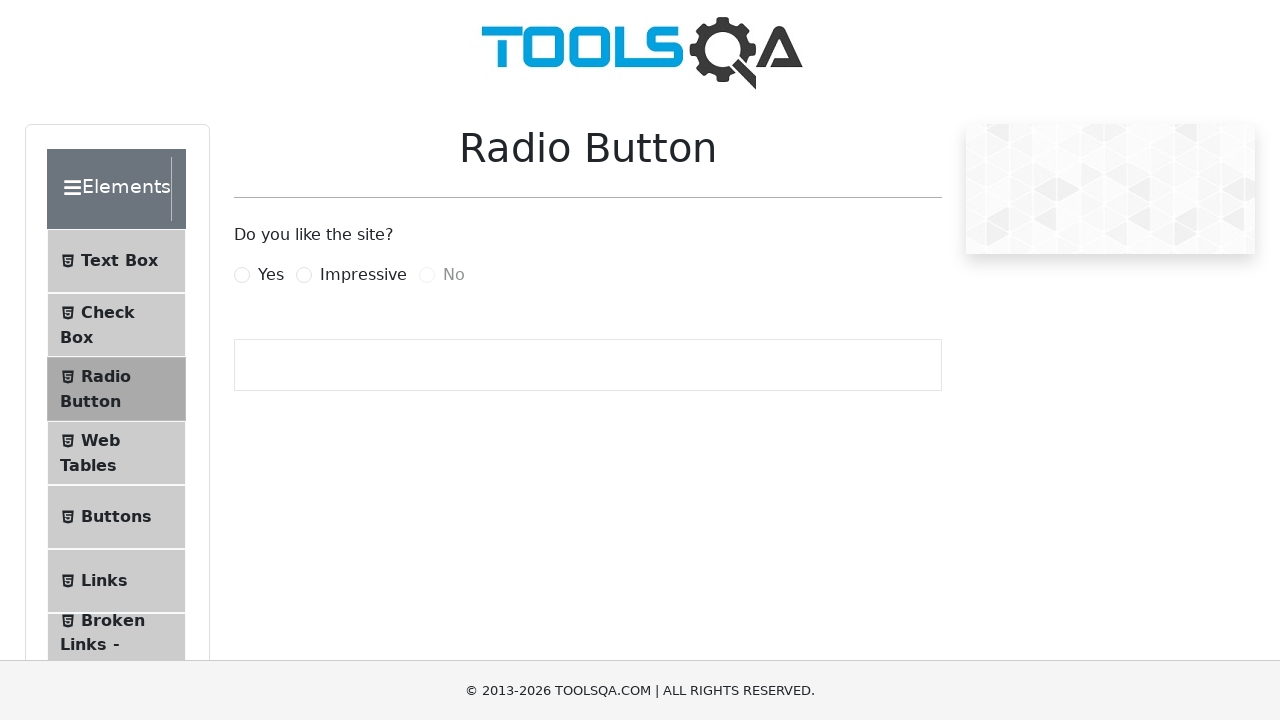

Clicked the 'Yes' radio button label at (271, 275) on label[for='yesRadio']
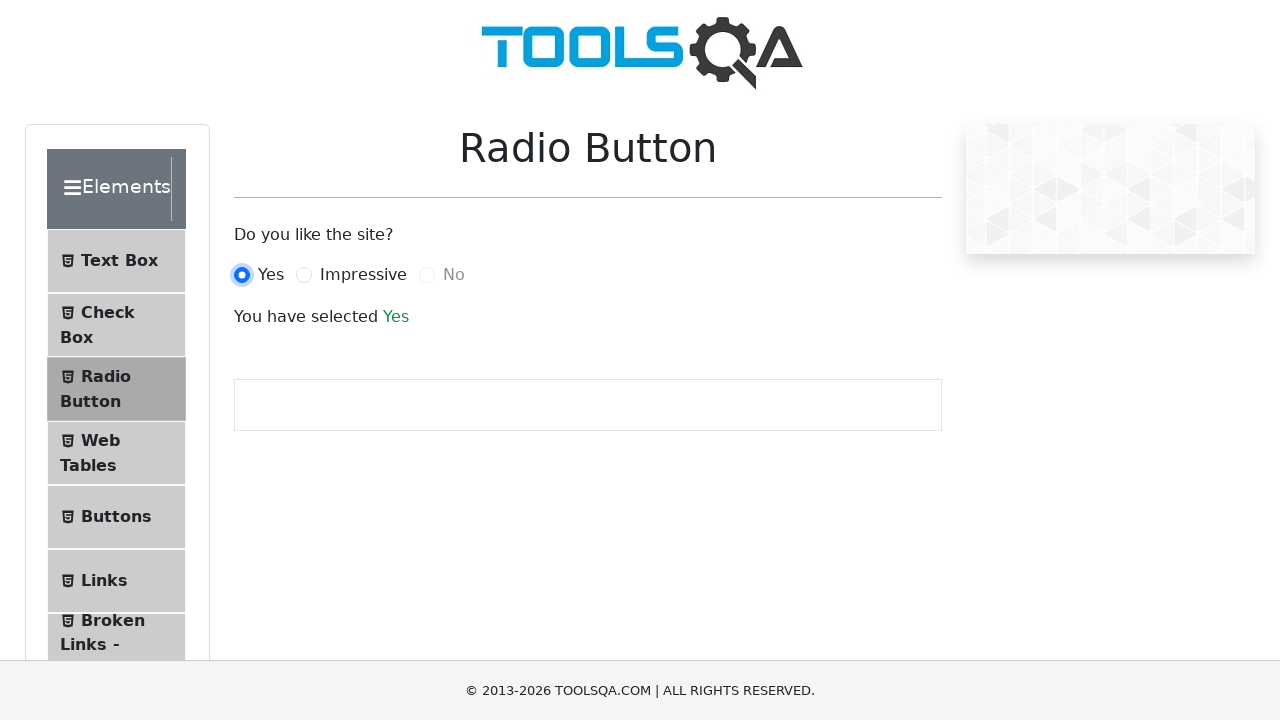

Retrieved result text from success message element
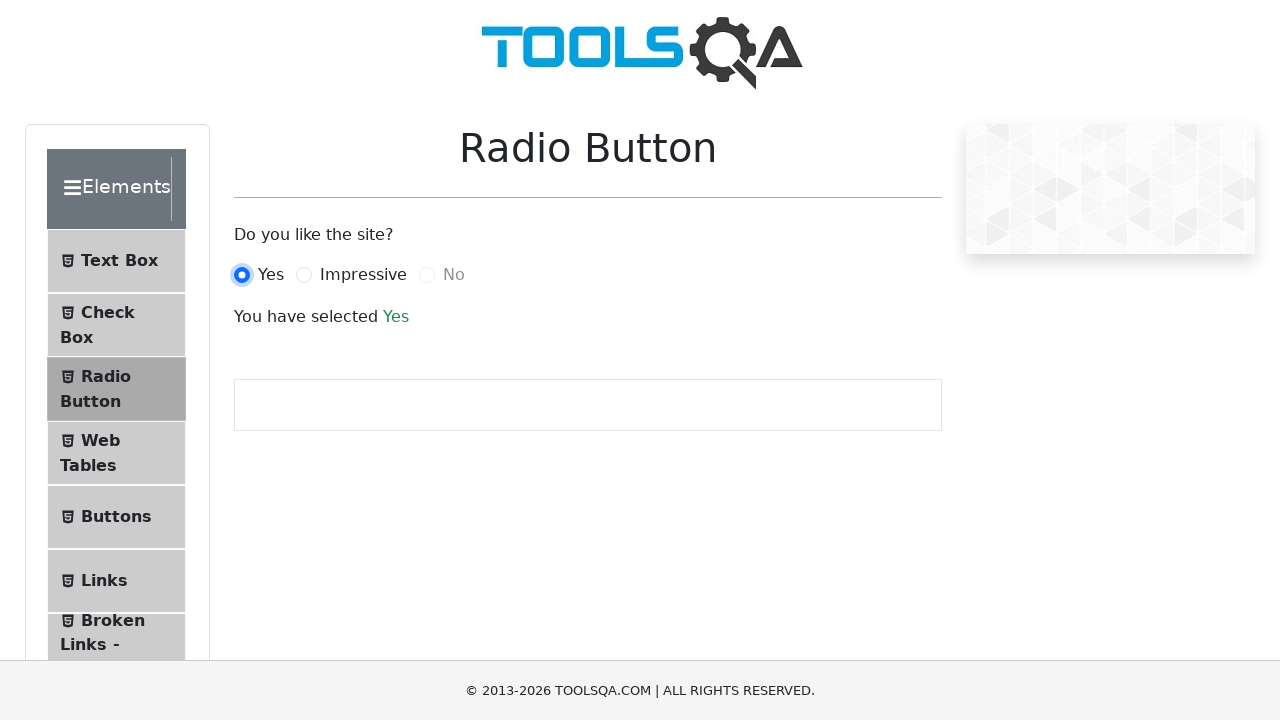

Verified result text displays 'Yes'
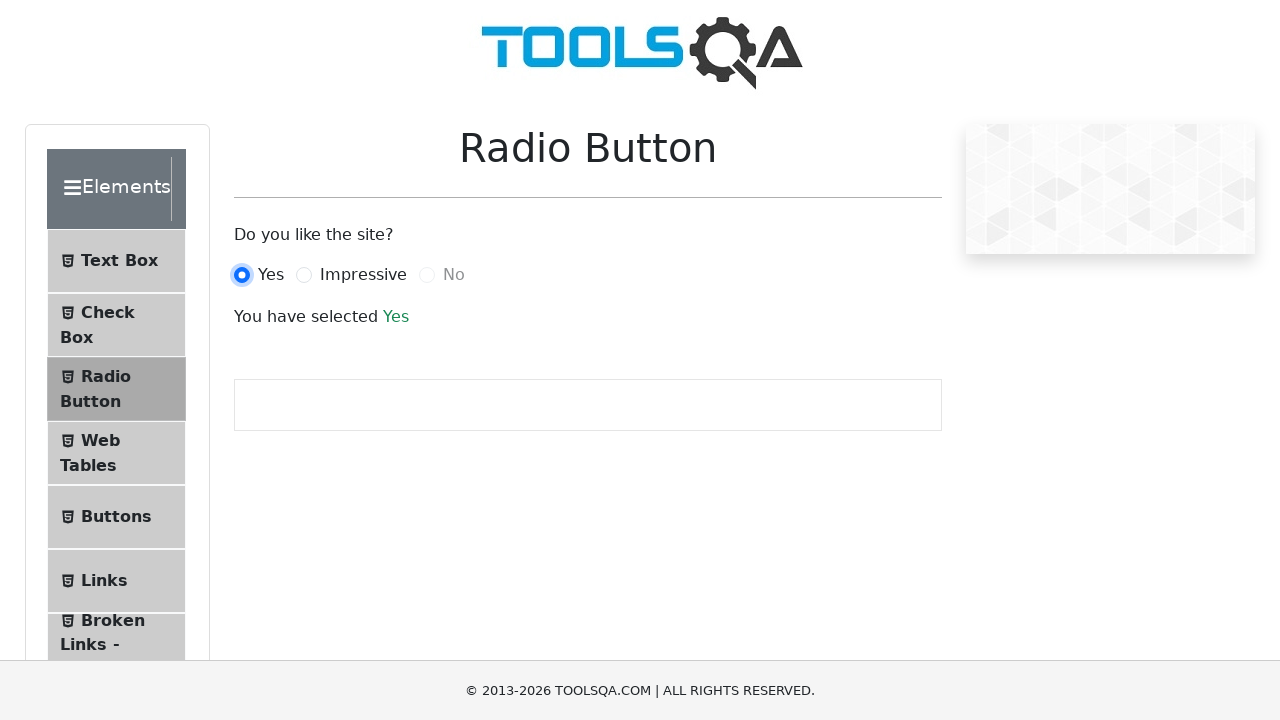

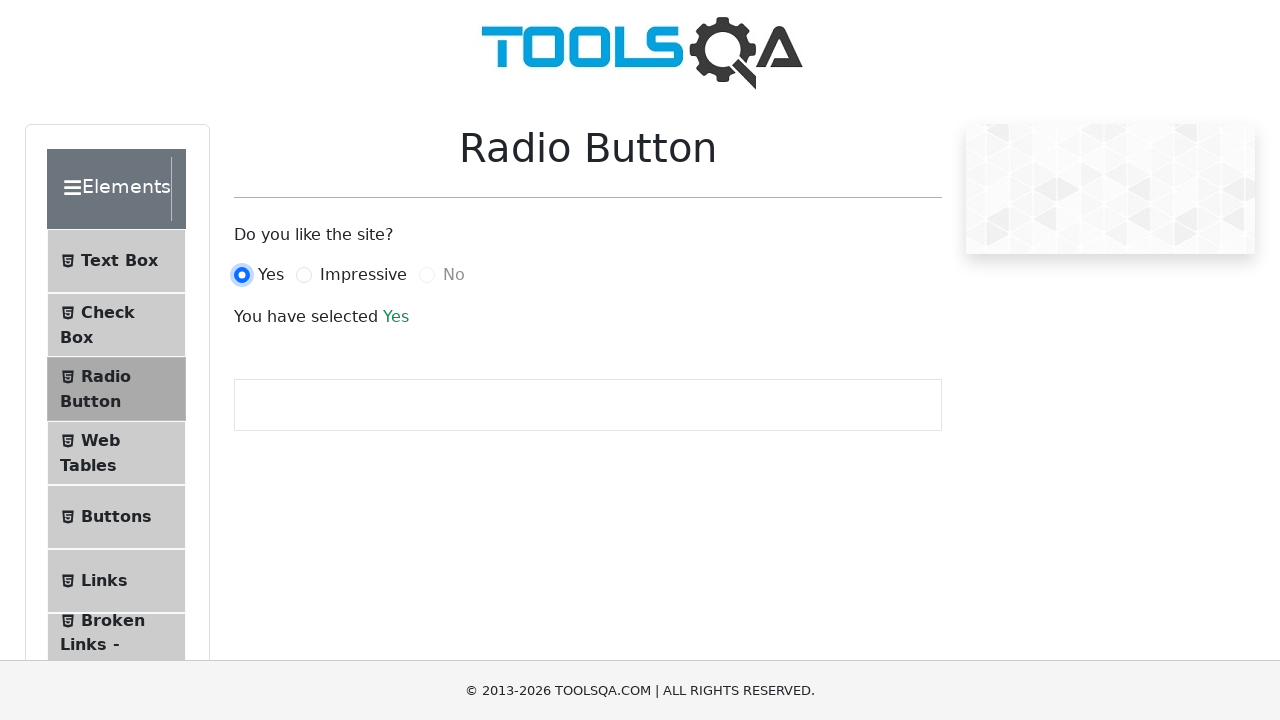